Tests dynamic loading functionality by clicking a Start button and waiting for dynamically loaded text to appear on the page.

Starting URL: https://the-internet.herokuapp.com/dynamic_loading/2

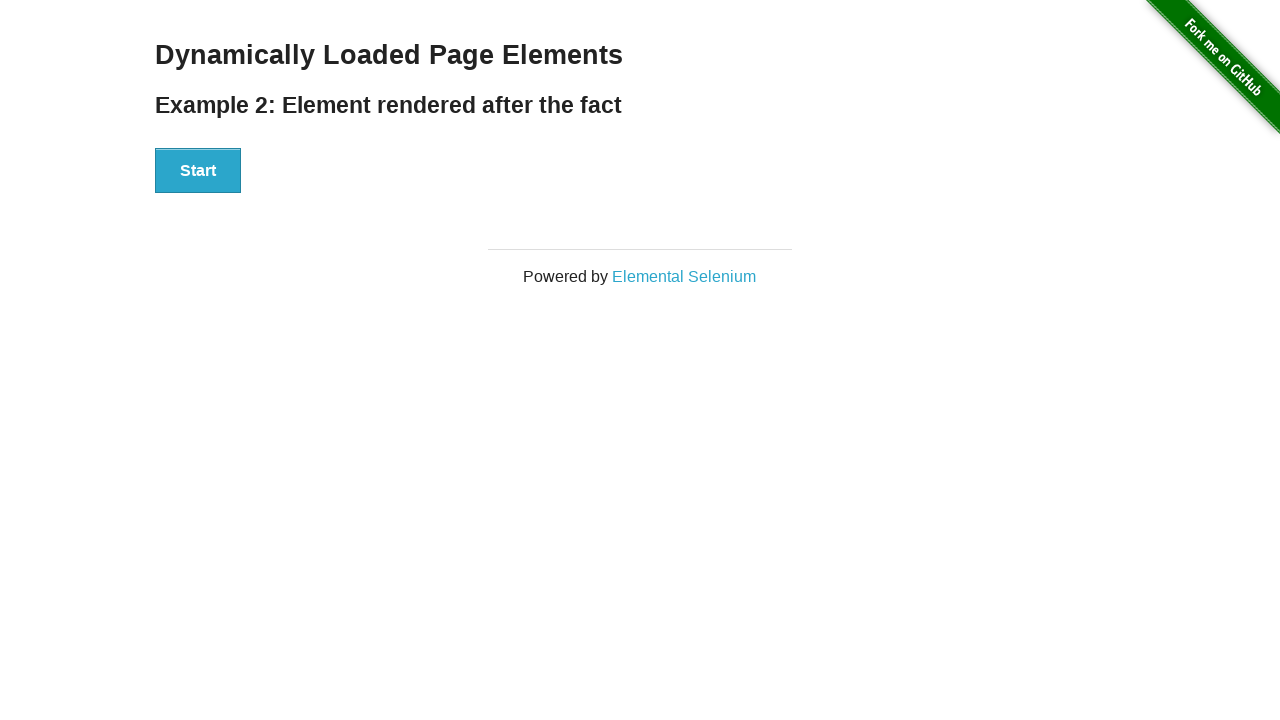

Clicked Start button to trigger dynamic loading at (198, 171) on xpath=//button[text()='Start']
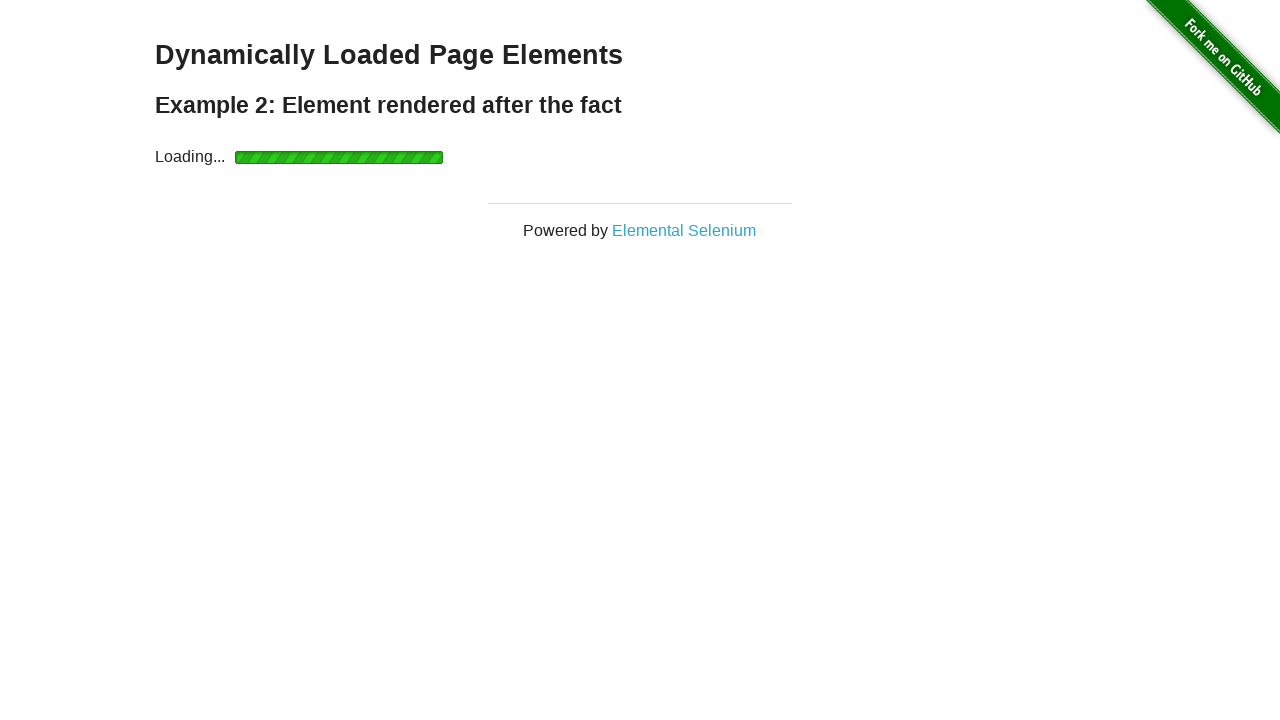

Waited for dynamically loaded text to become visible
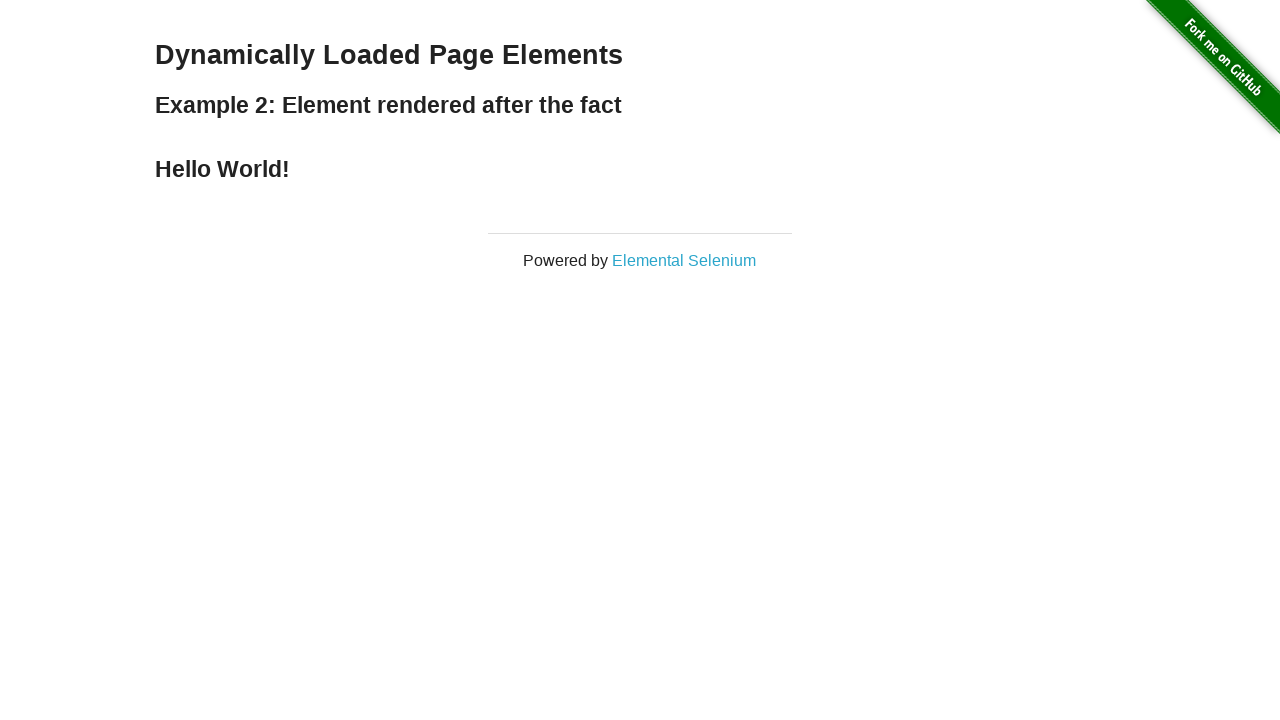

Retrieved loaded text: Hello World!
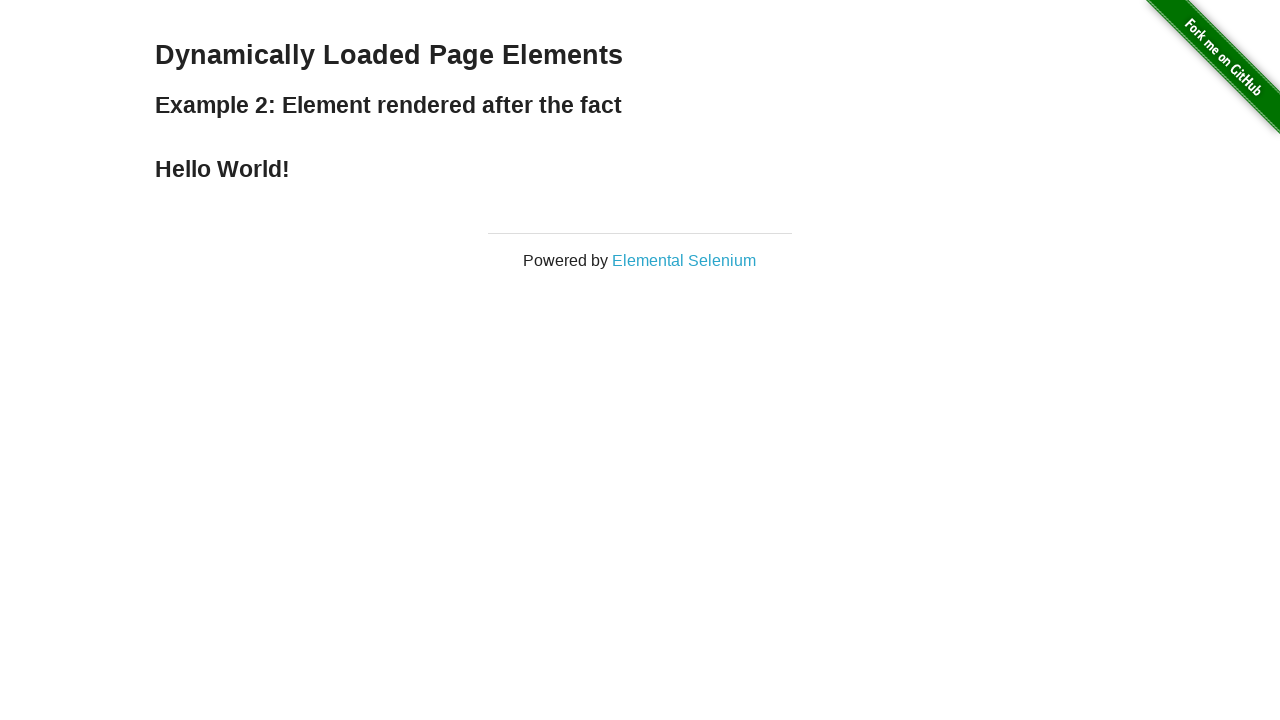

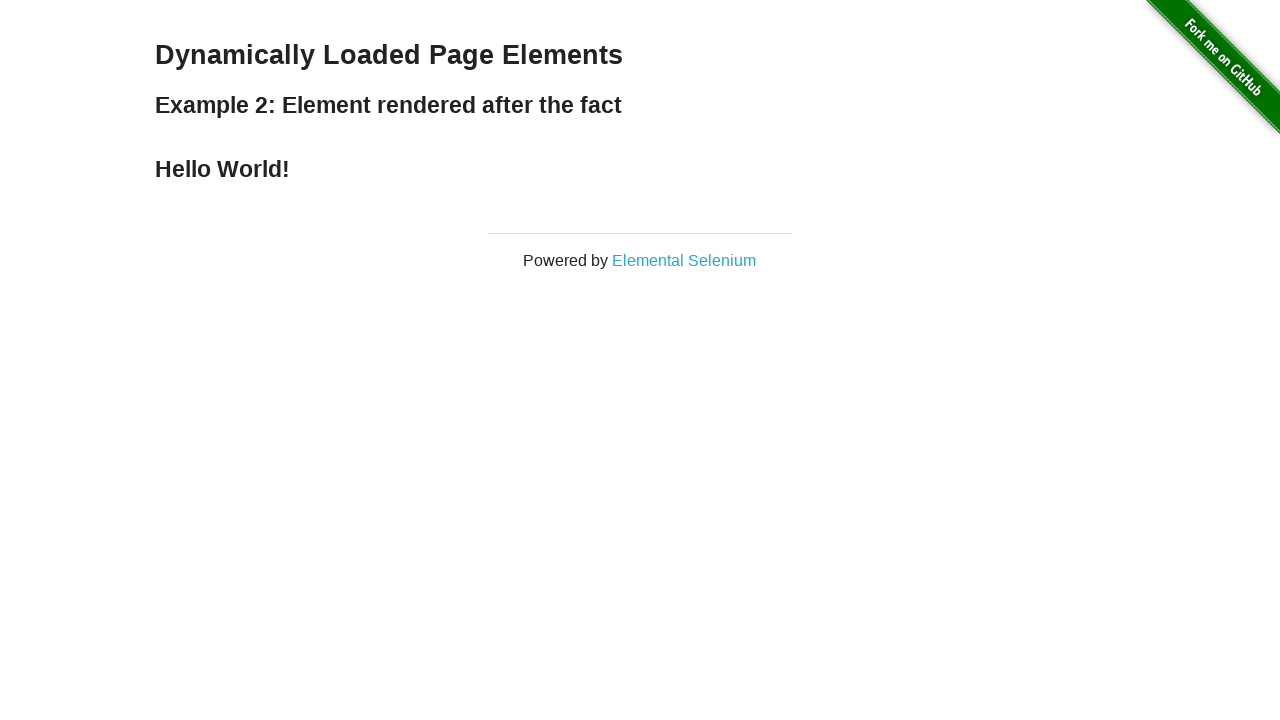